Tests Google Translate by entering text in the source language field and waiting for the translation to appear

Starting URL: https://translate.google.com/?sl=auto&tl=es&text=&op=translate

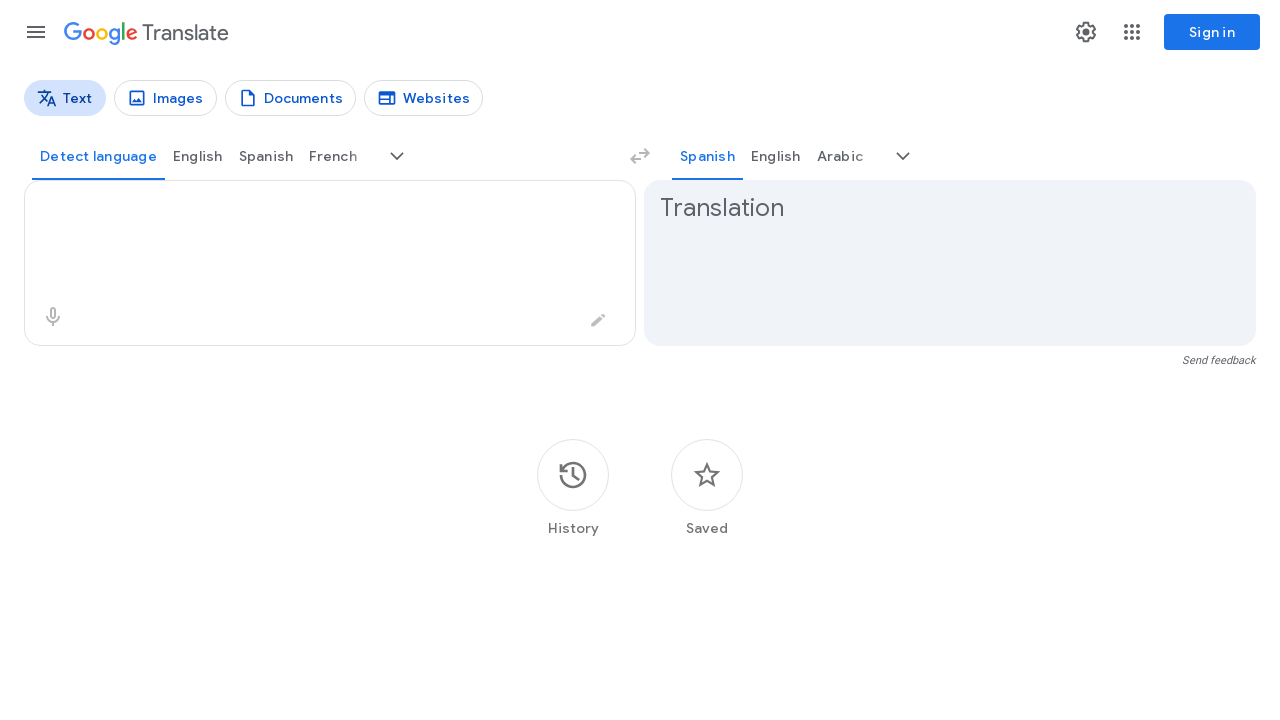

Filled source text field with 'Hello world' on .er8xn
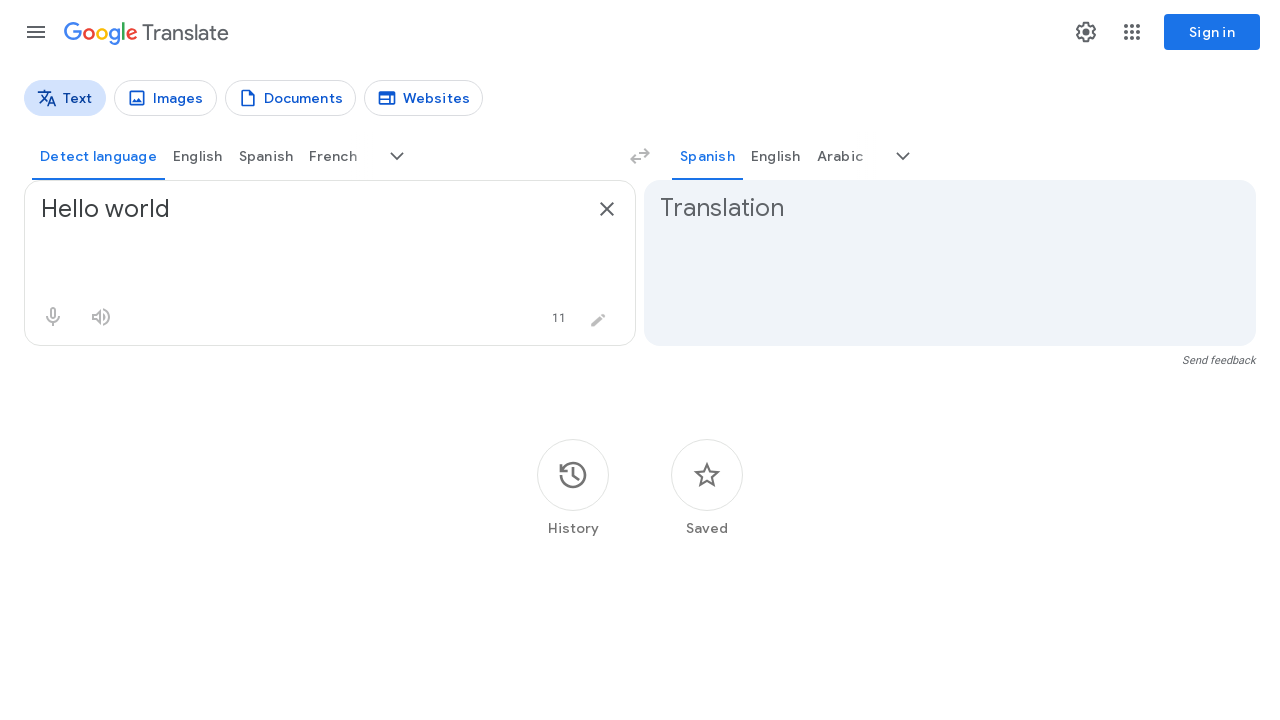

Translation appeared in result field
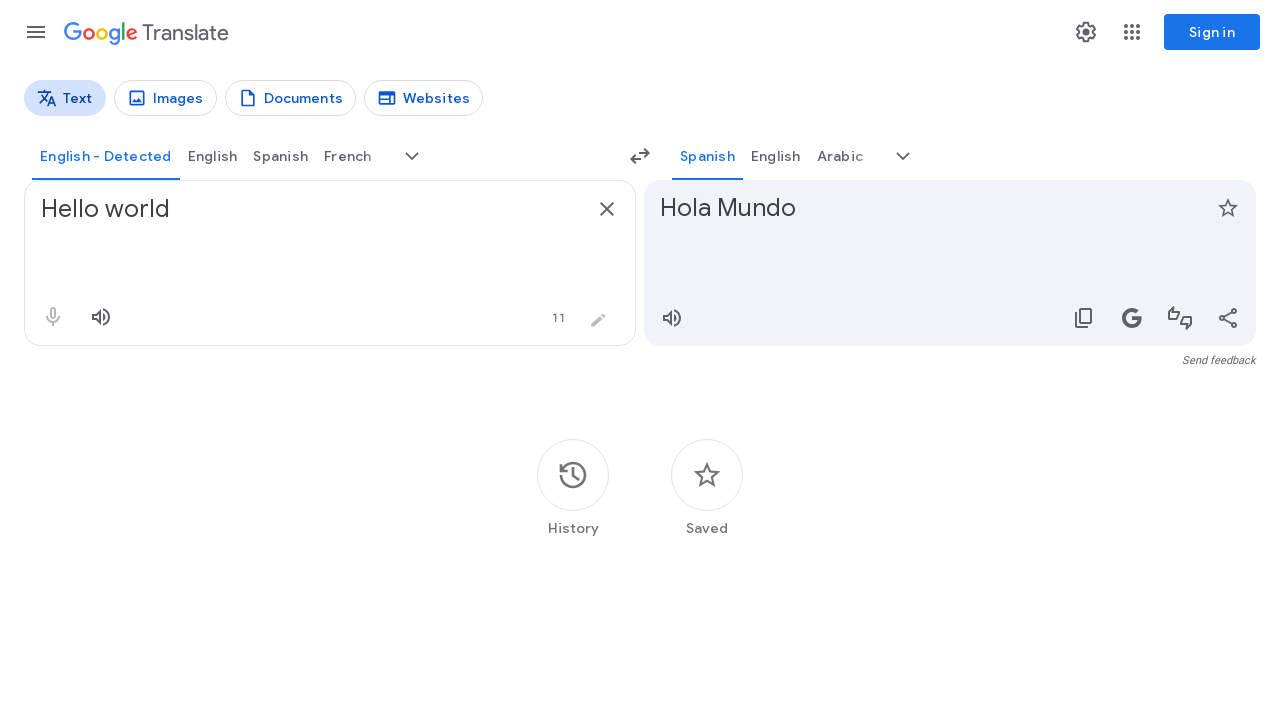

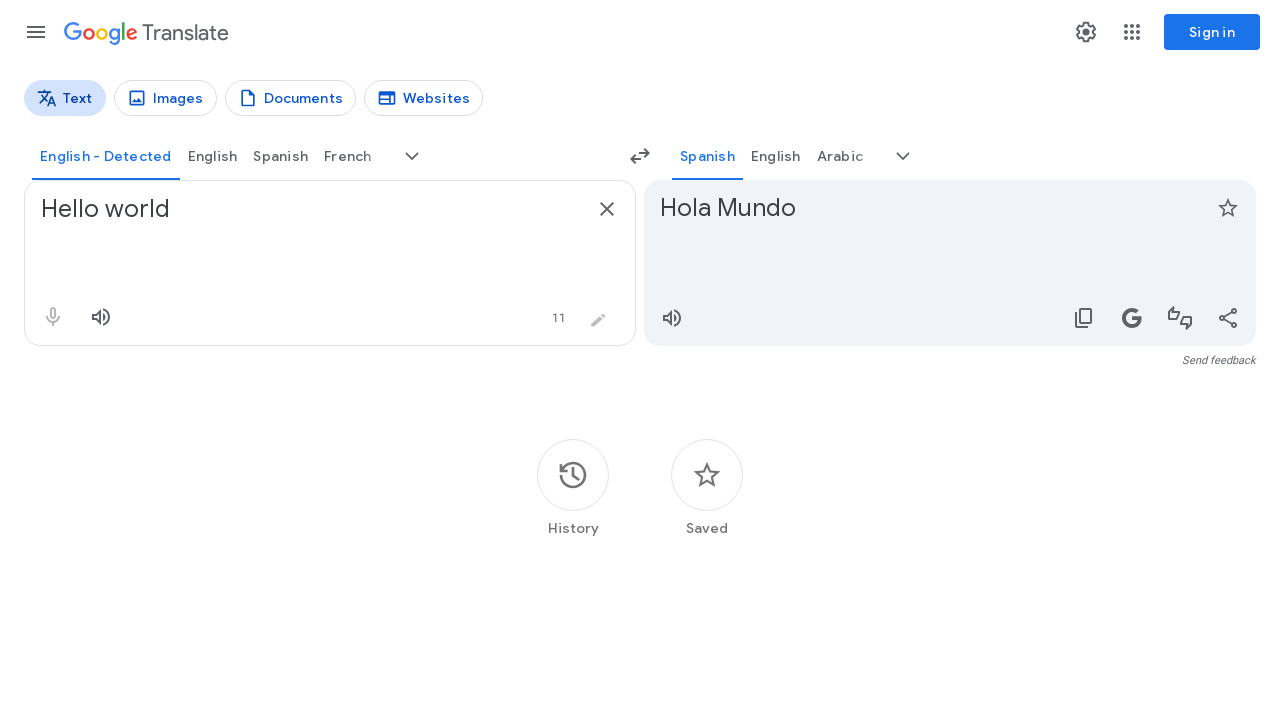